Tests form validation by submitting with only last name filled, verifying that required field validation is triggered.

Starting URL: https://demoqa.com/automation-practice-form

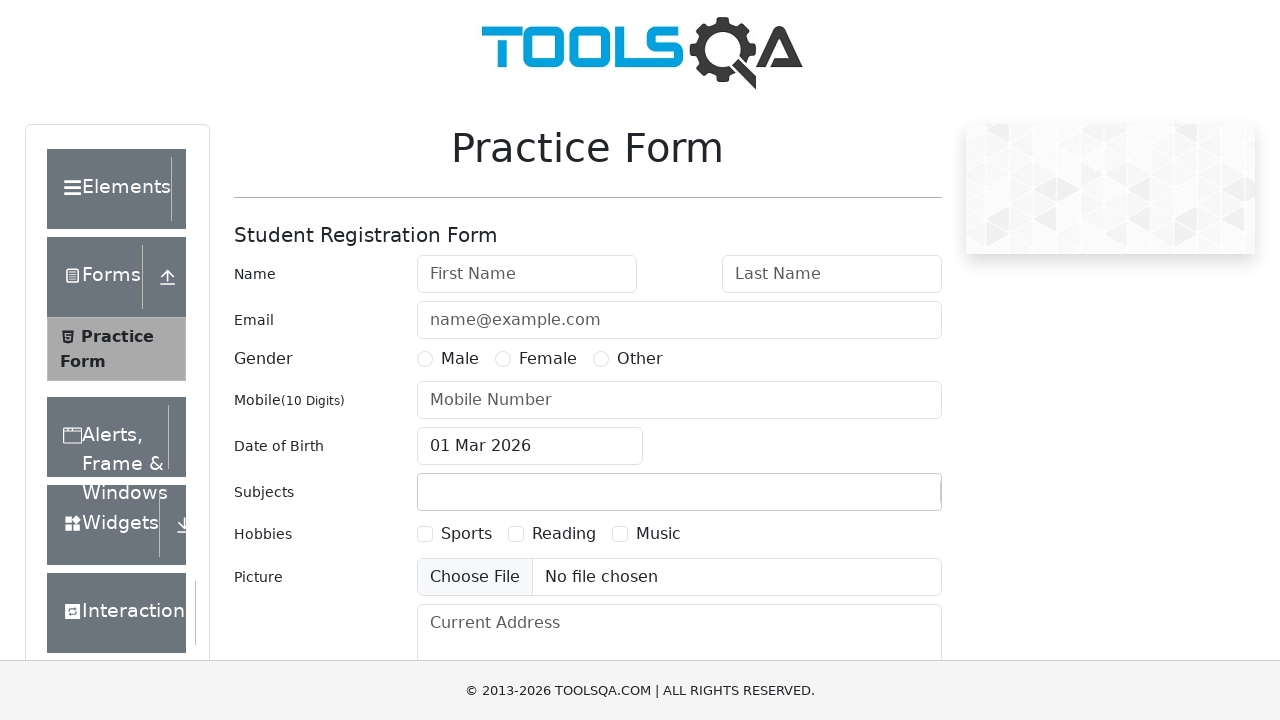

Filled last name field with 'Doe', leaving required fields empty on #lastName
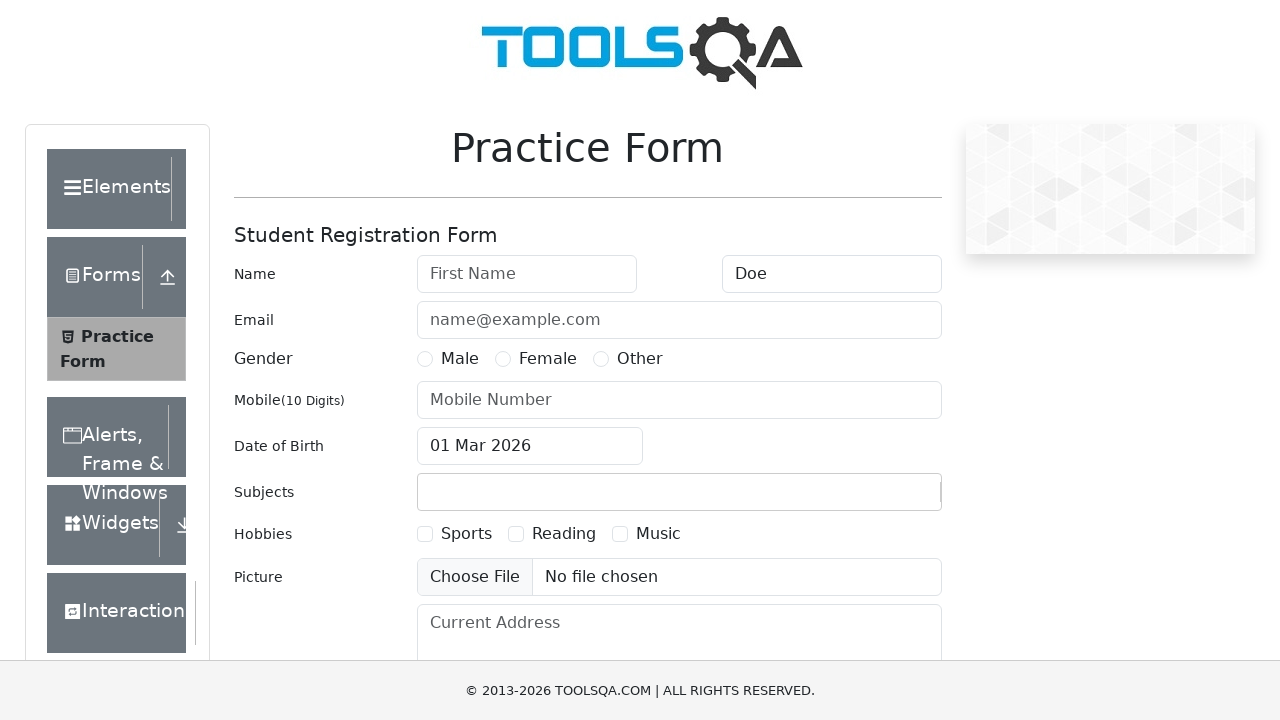

Clicked submit button to attempt form submission at (885, 499) on #submit
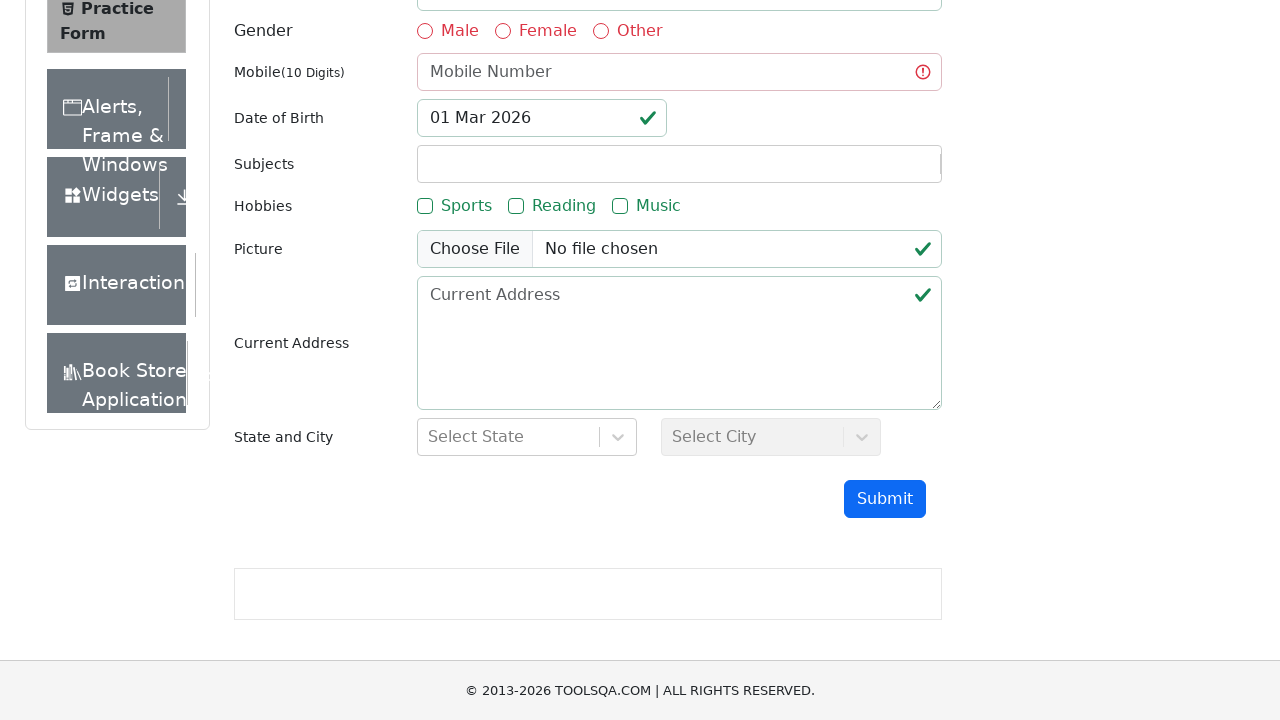

Form validation error appeared, indicating required field validation was triggered
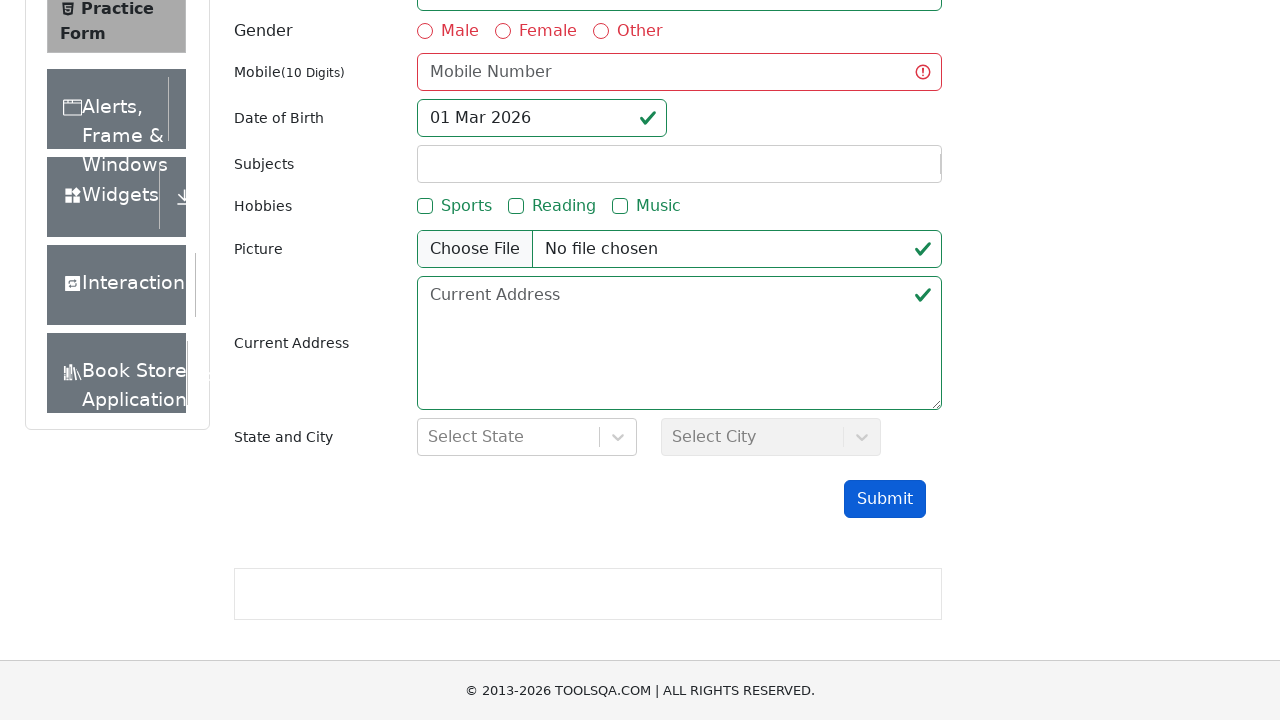

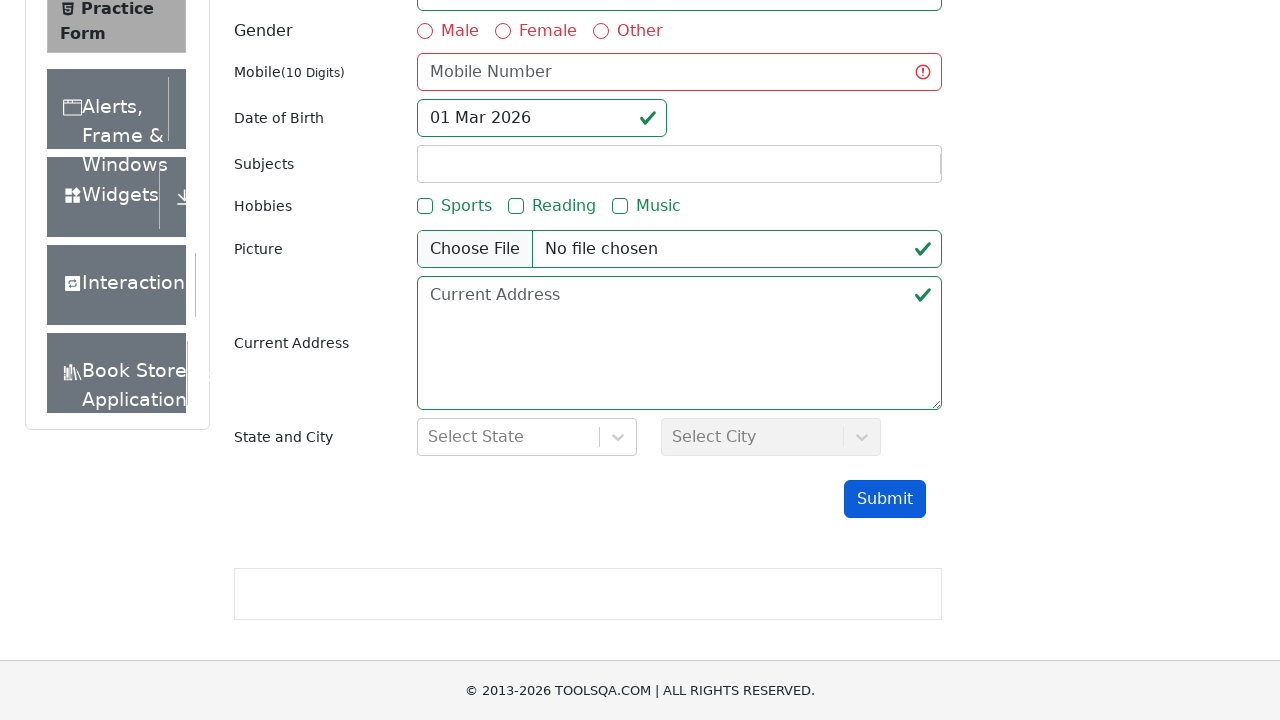